Tests double-clicking a button to trigger an action

Starting URL: https://automationfc.github.io/basic-form/index.html

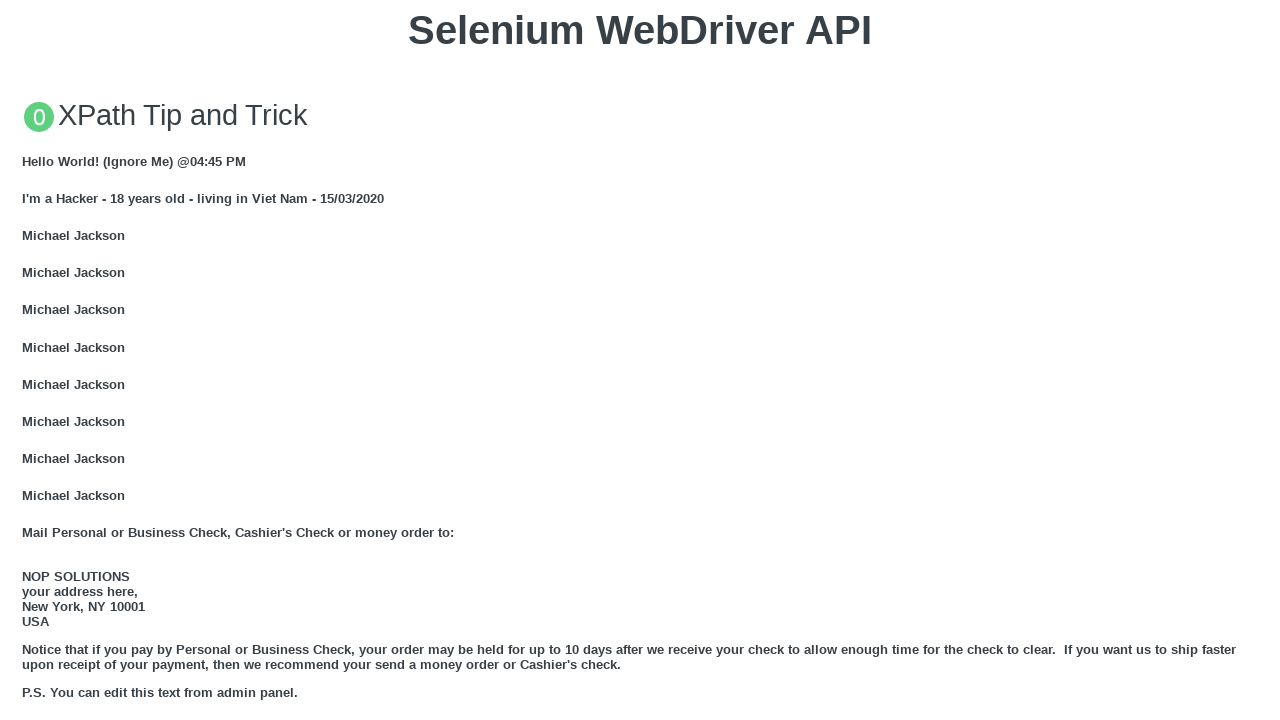

Navigated to basic form page
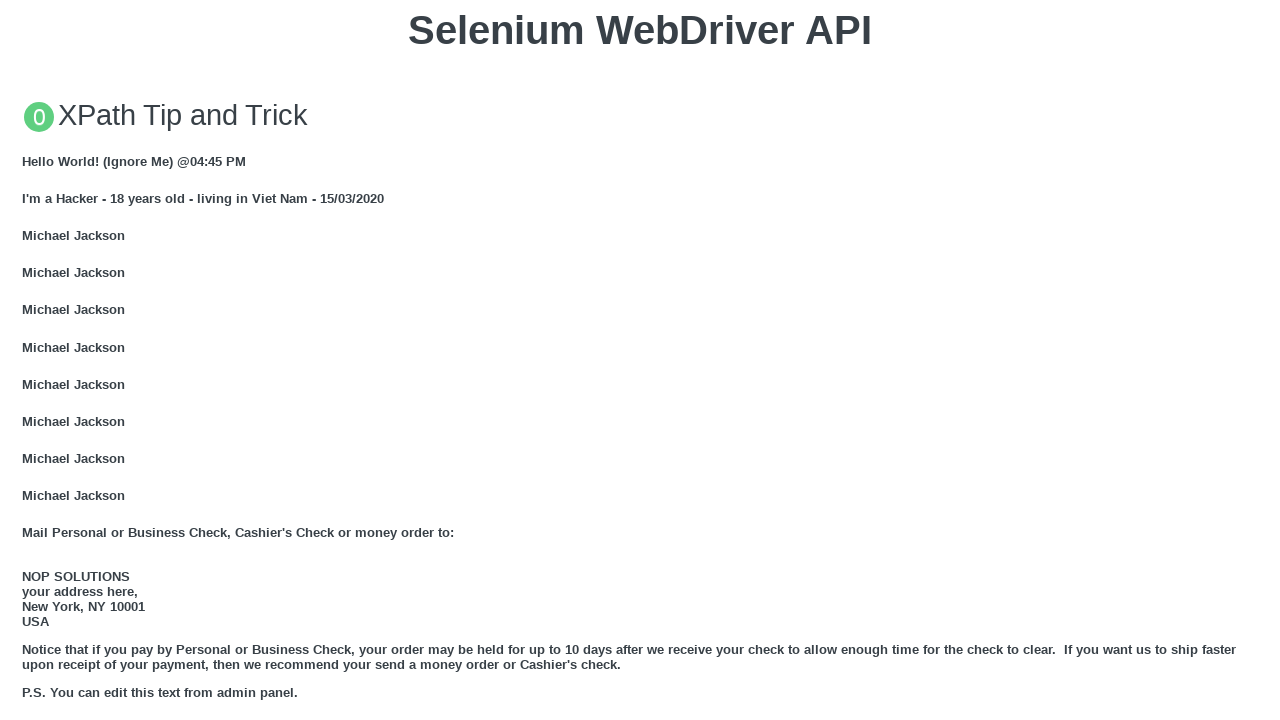

Double-clicked the 'Double click me' button at (640, 361) on xpath=//button[text()='Double click me']
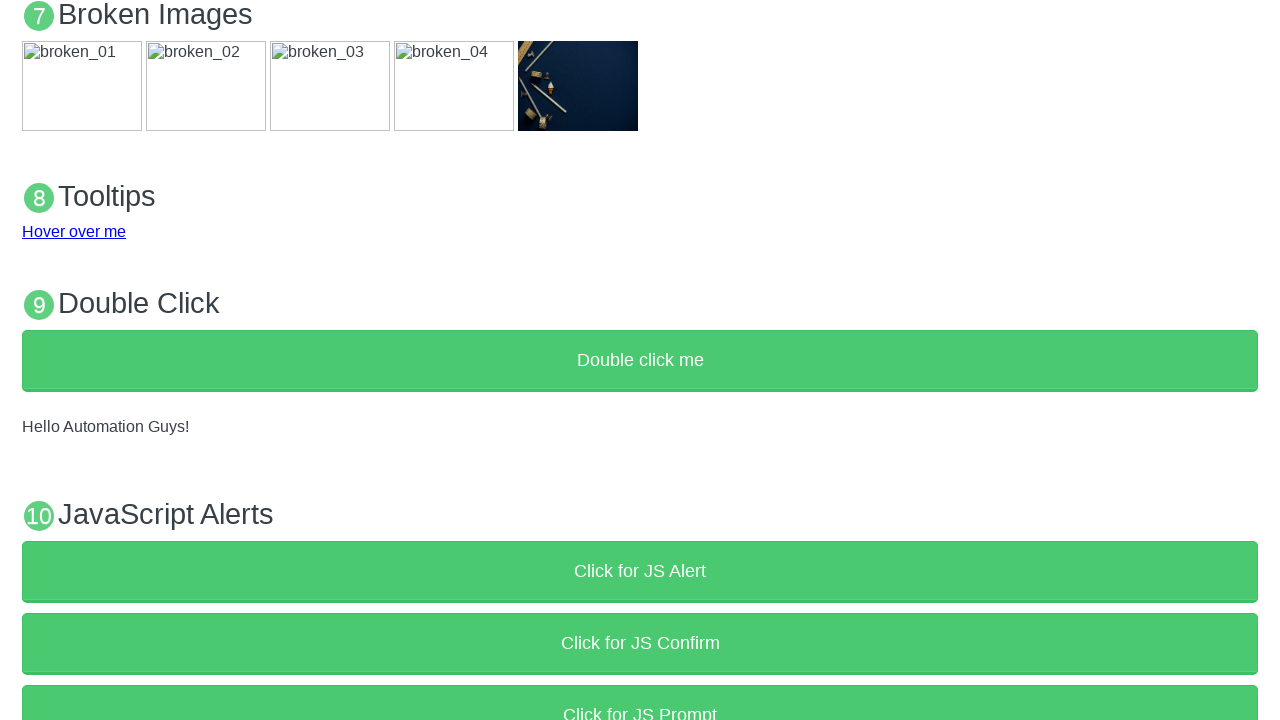

Demo text appeared after double-click action
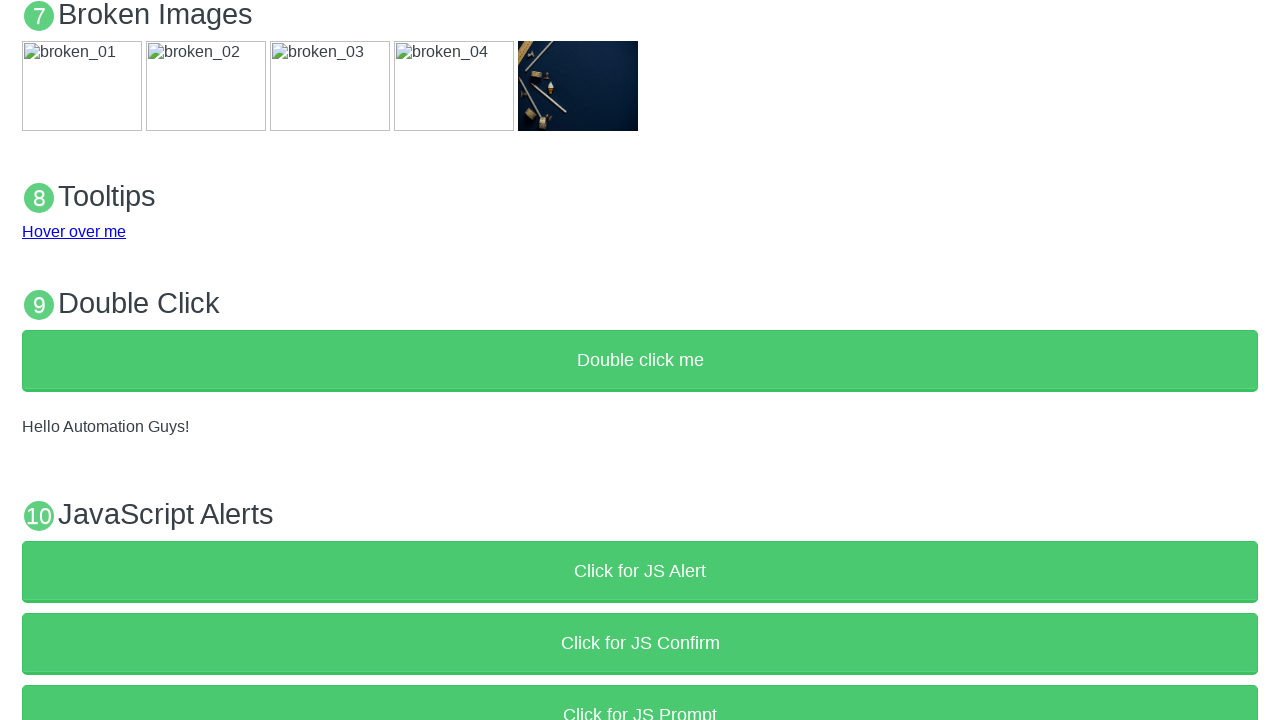

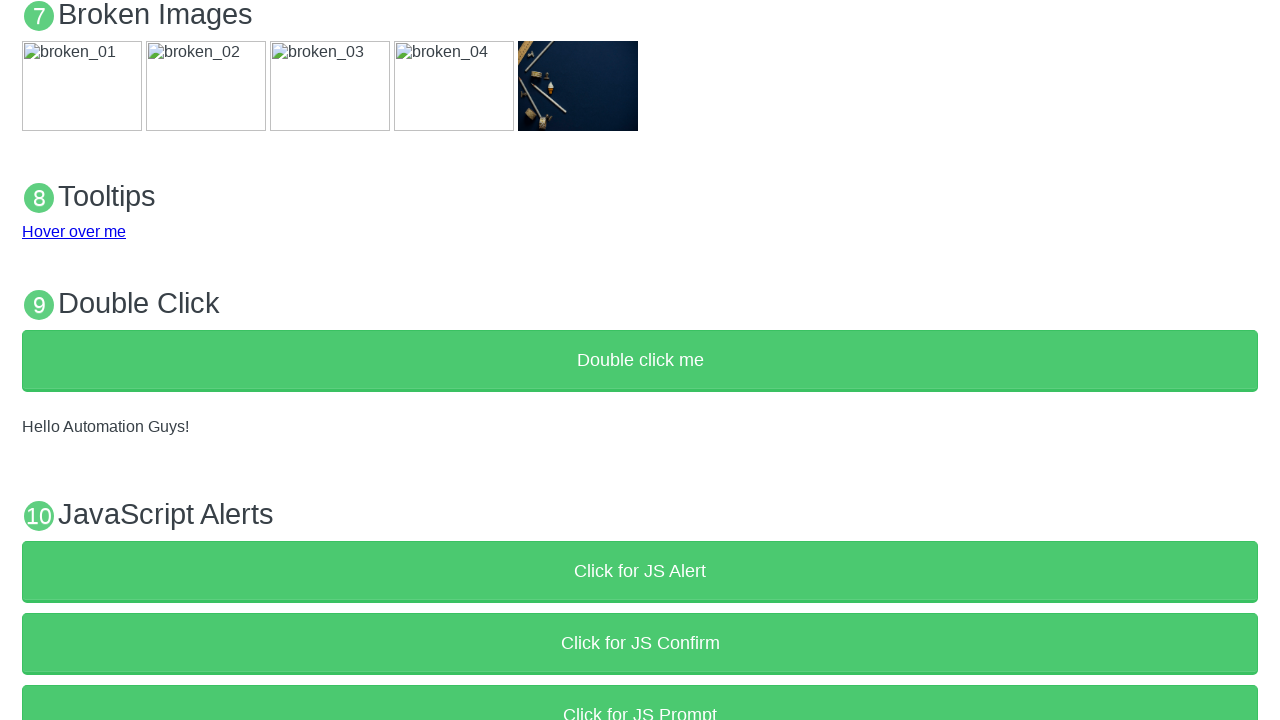